Tests the automation practice form by typing in the subjects input field and clicking on it, simulating autocomplete interaction

Starting URL: https://demoqa.com/automation-practice-form

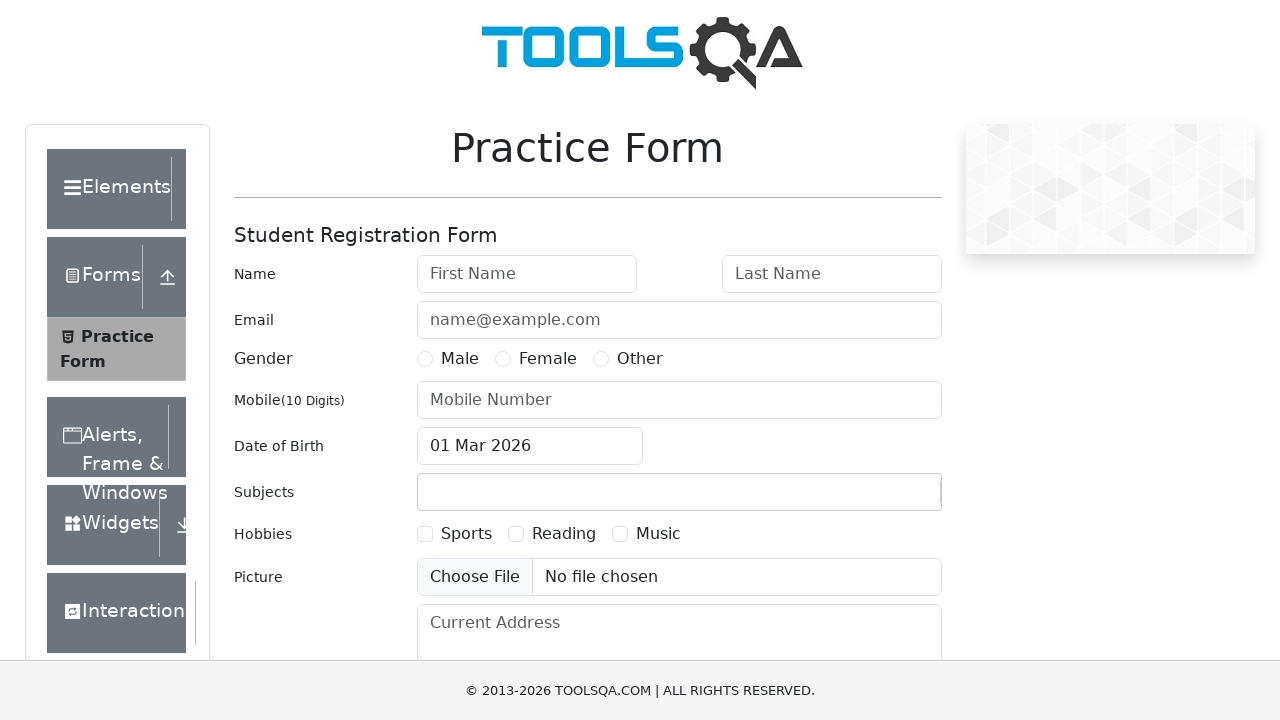

Typed 'H' in the subjects input field to trigger autocomplete on #subjectsInput
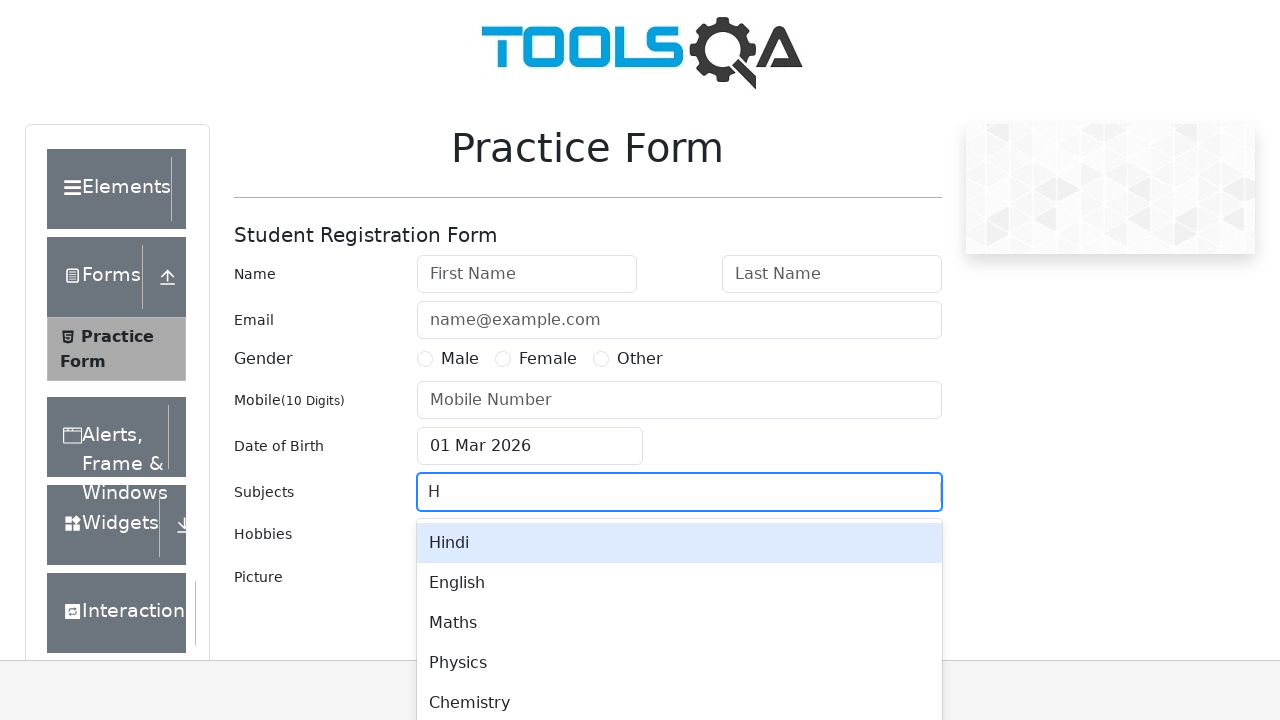

Clicked on the subjects input field at (436, 492) on #subjectsInput
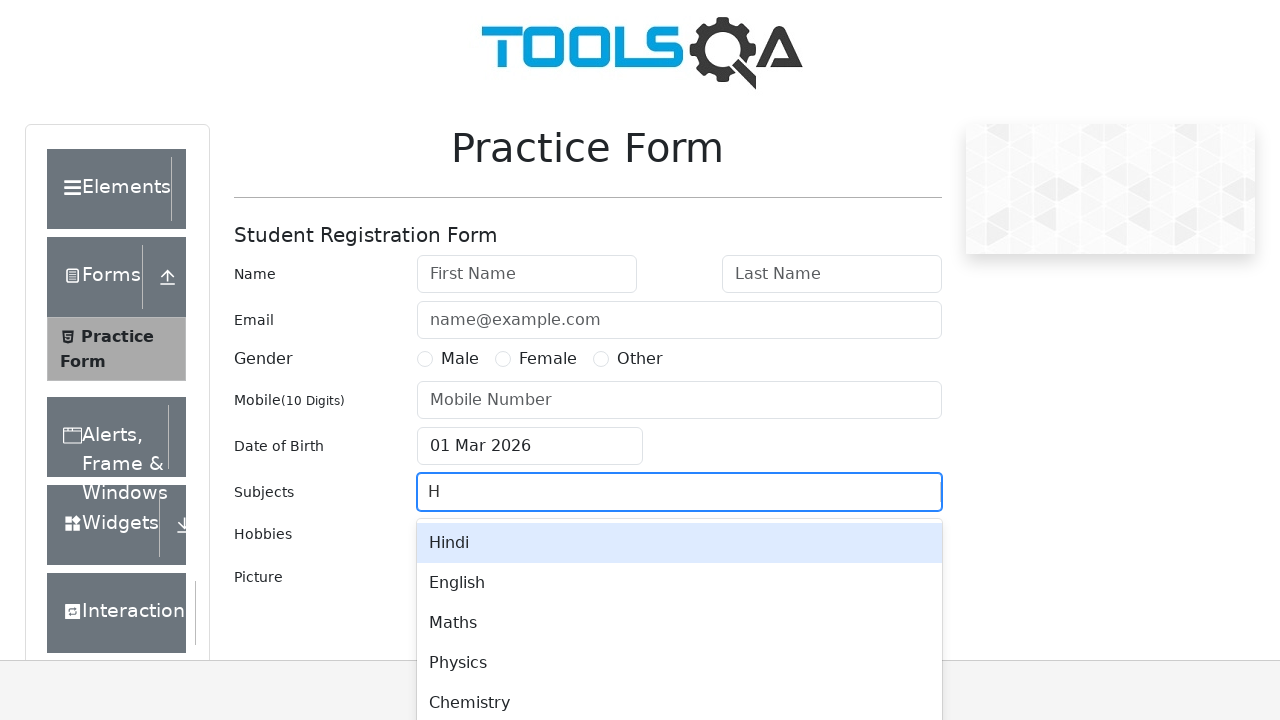

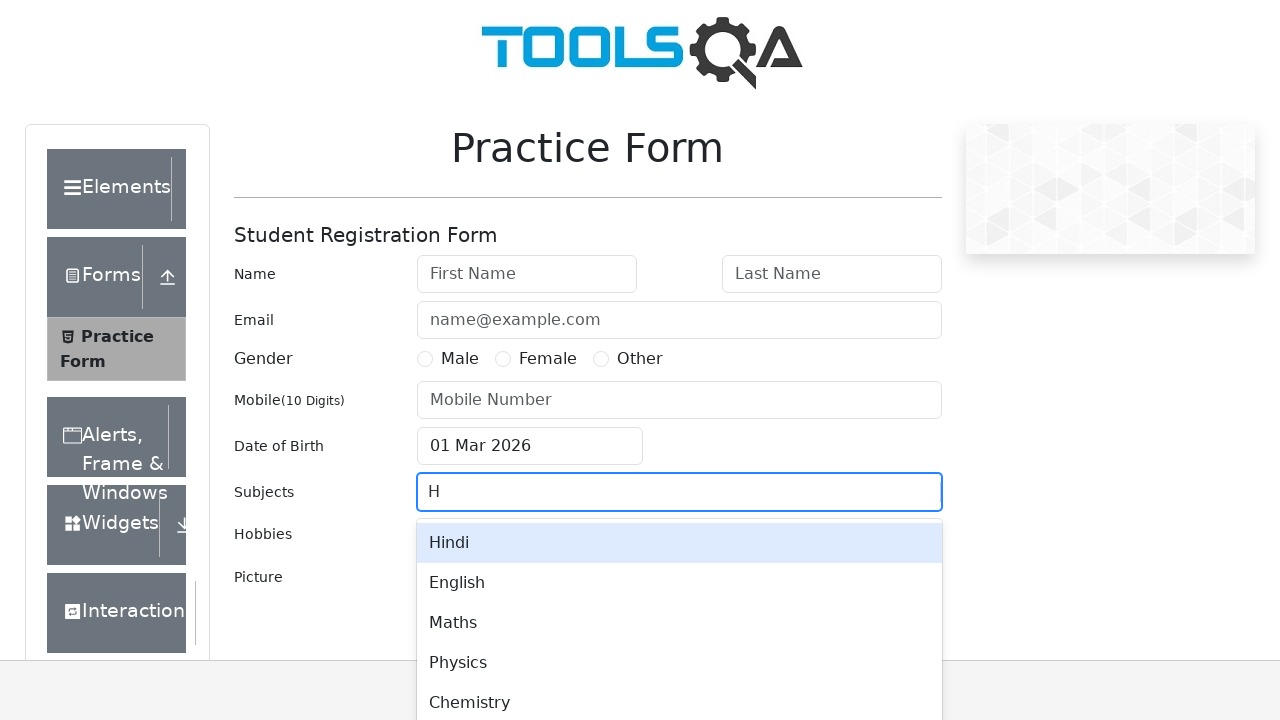